Tests calendar date picker functionality by opening the calendar widget and selecting a specific date (day 6)

Starting URL: http://seleniumpractise.blogspot.com/2016/08/how-to-handle-calendar-in-selenium.html

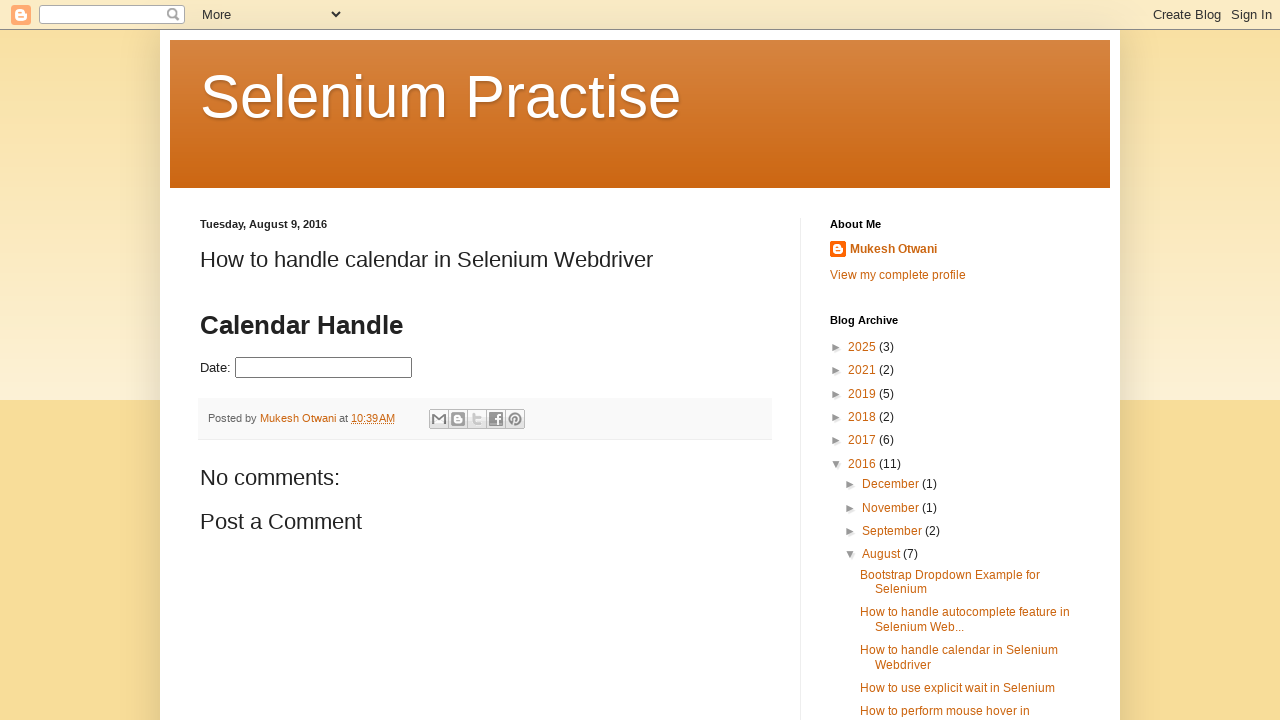

Clicked on date picker input to open calendar widget at (324, 368) on #datepicker
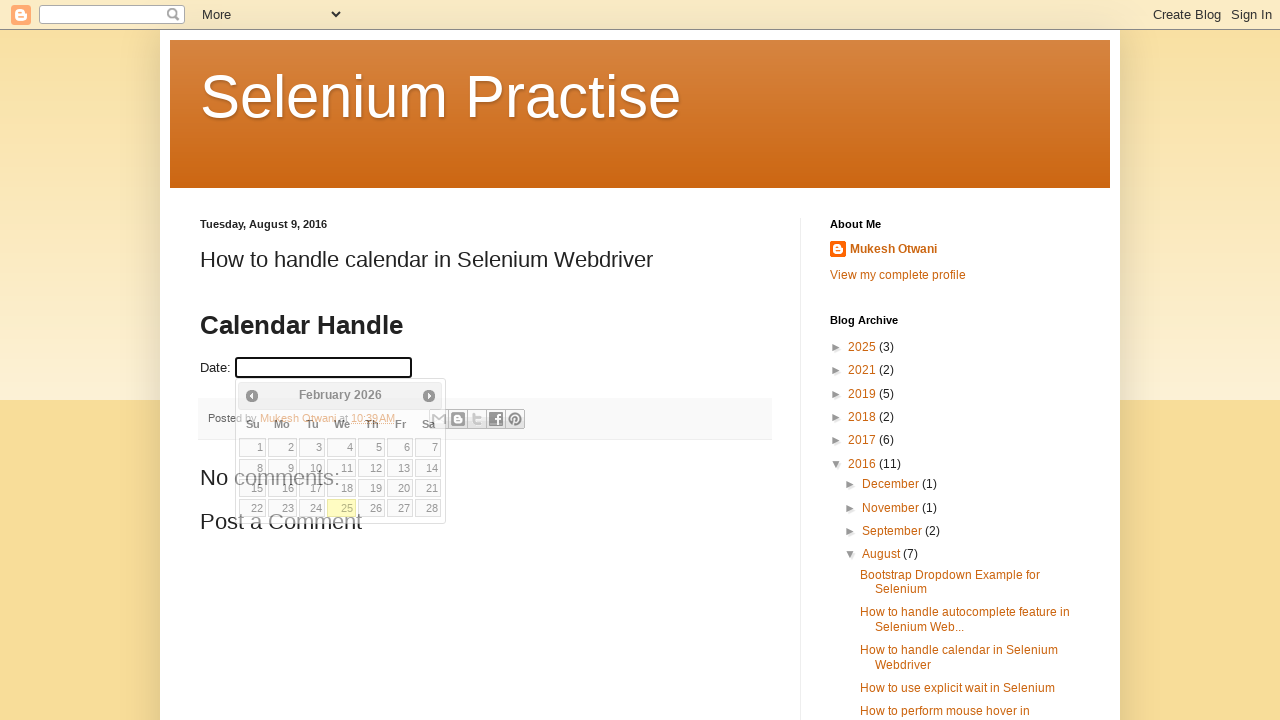

Calendar widget loaded and is visible
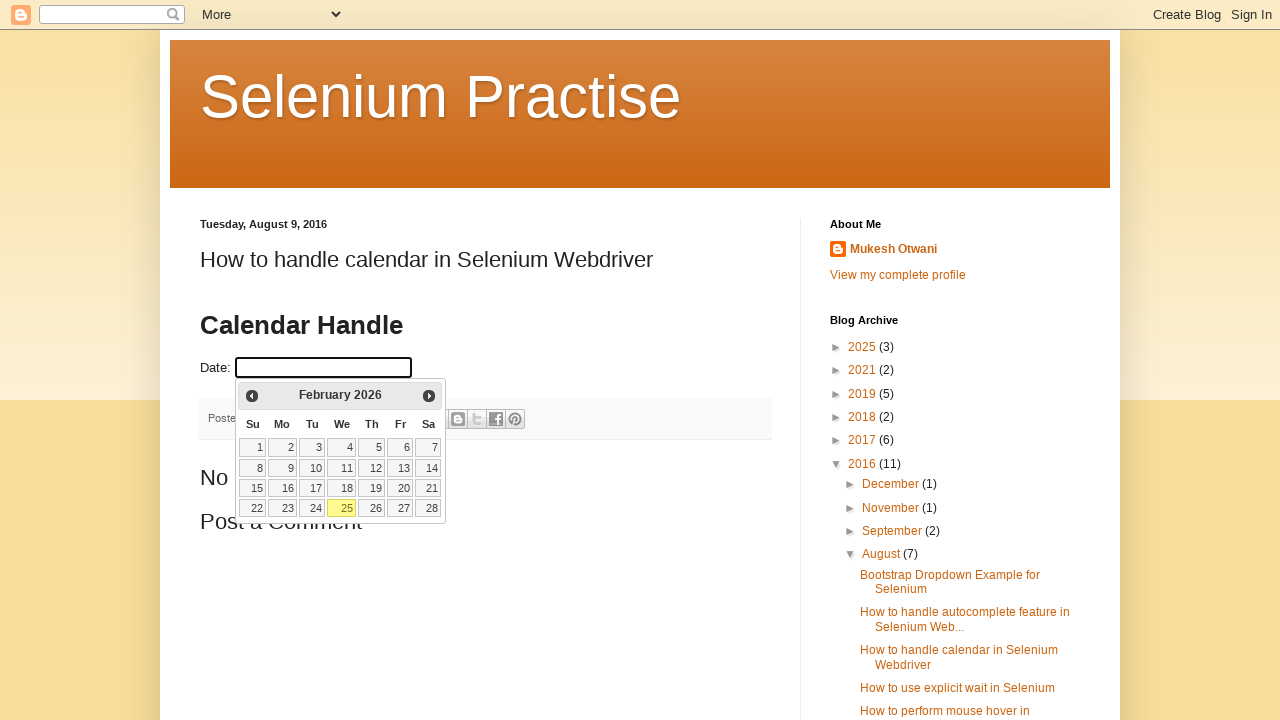

Located all date cells in the calendar
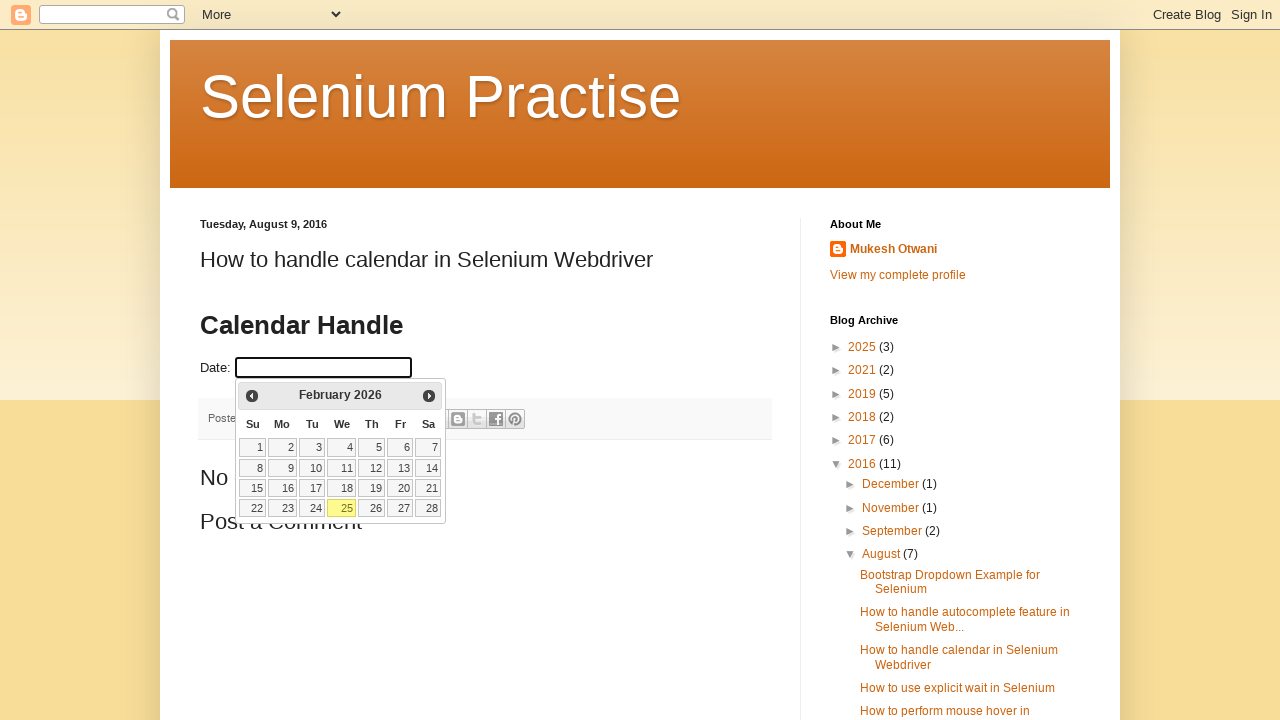

Selected day 6 from the calendar at (400, 447) on table.ui-datepicker-calendar td a >> nth=5
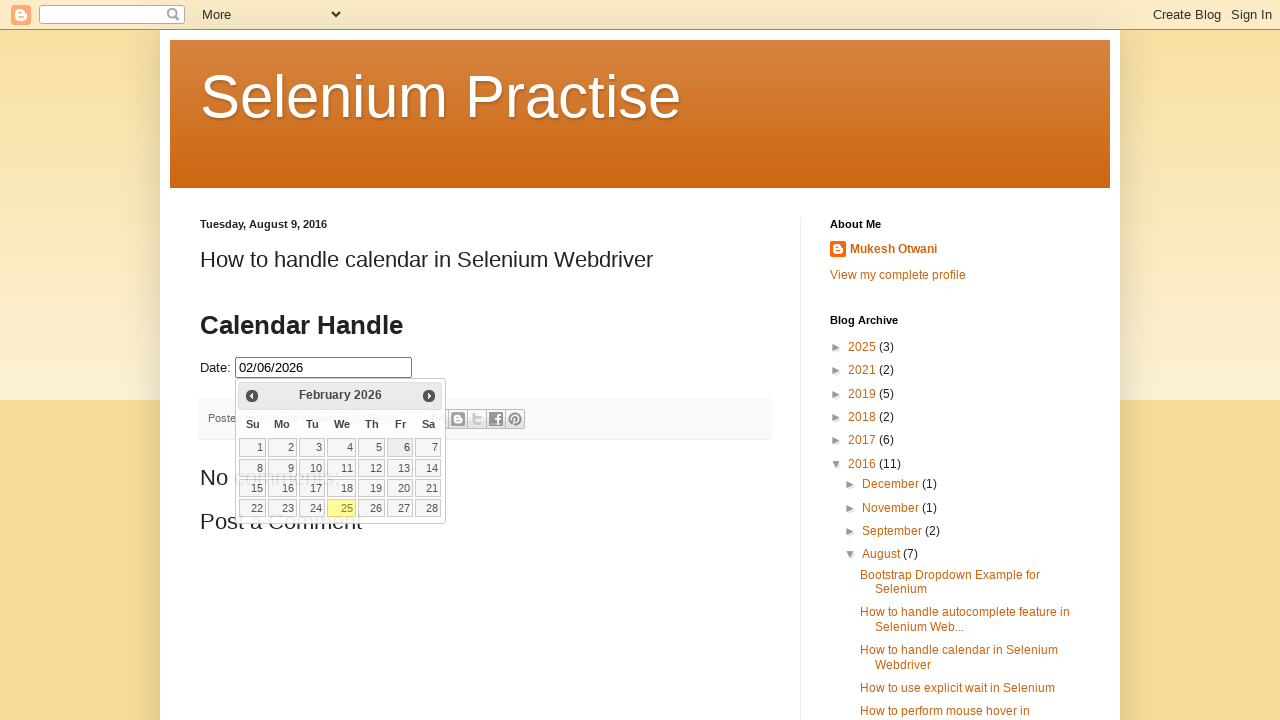

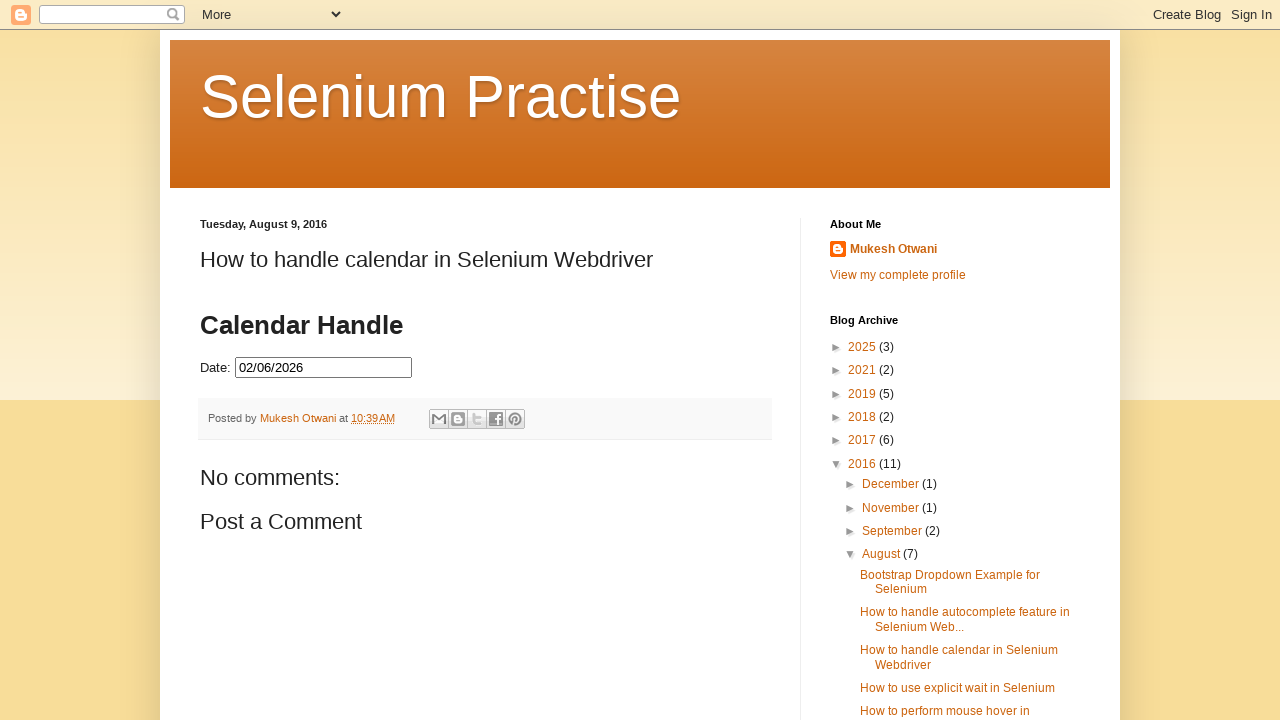